Tests various browser automation interactions on a practice site including checking element visibility, verifying element enabled state, clicking a radio button, and opening a new browser tab.

Starting URL: https://testautomationpractice.blogspot.com/

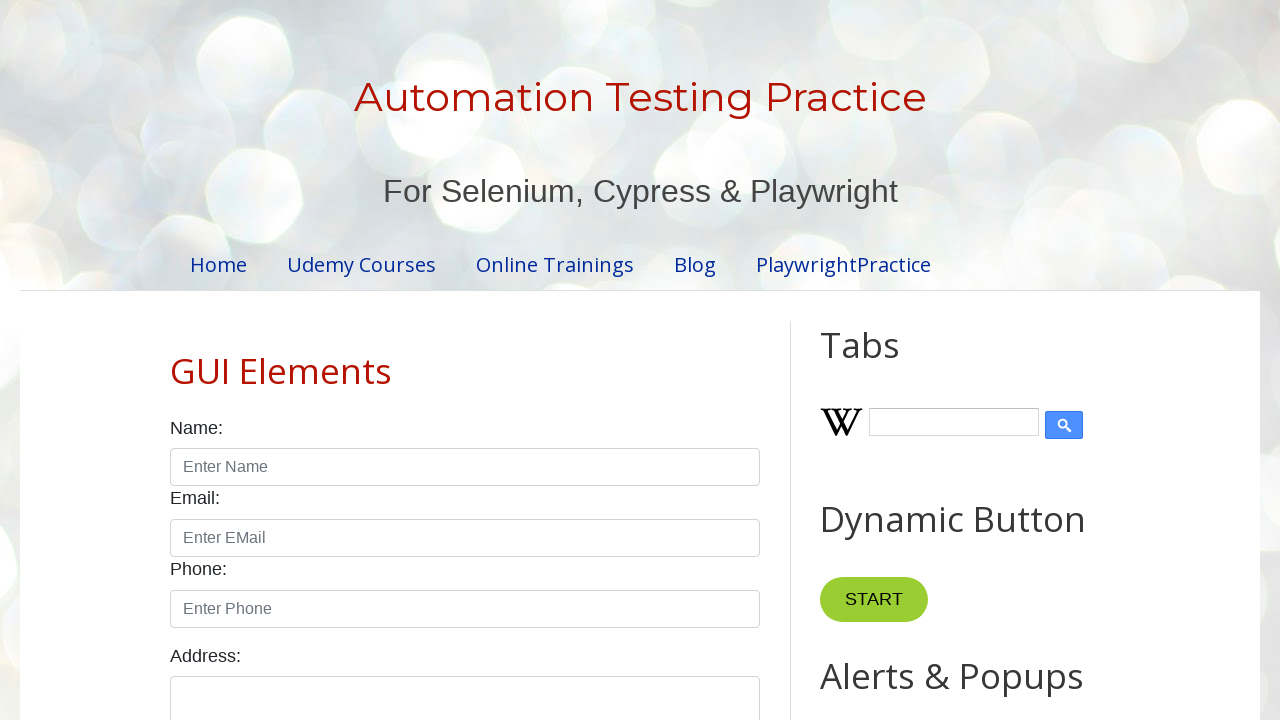

Main title 'Automation Testing Practice' is displayed
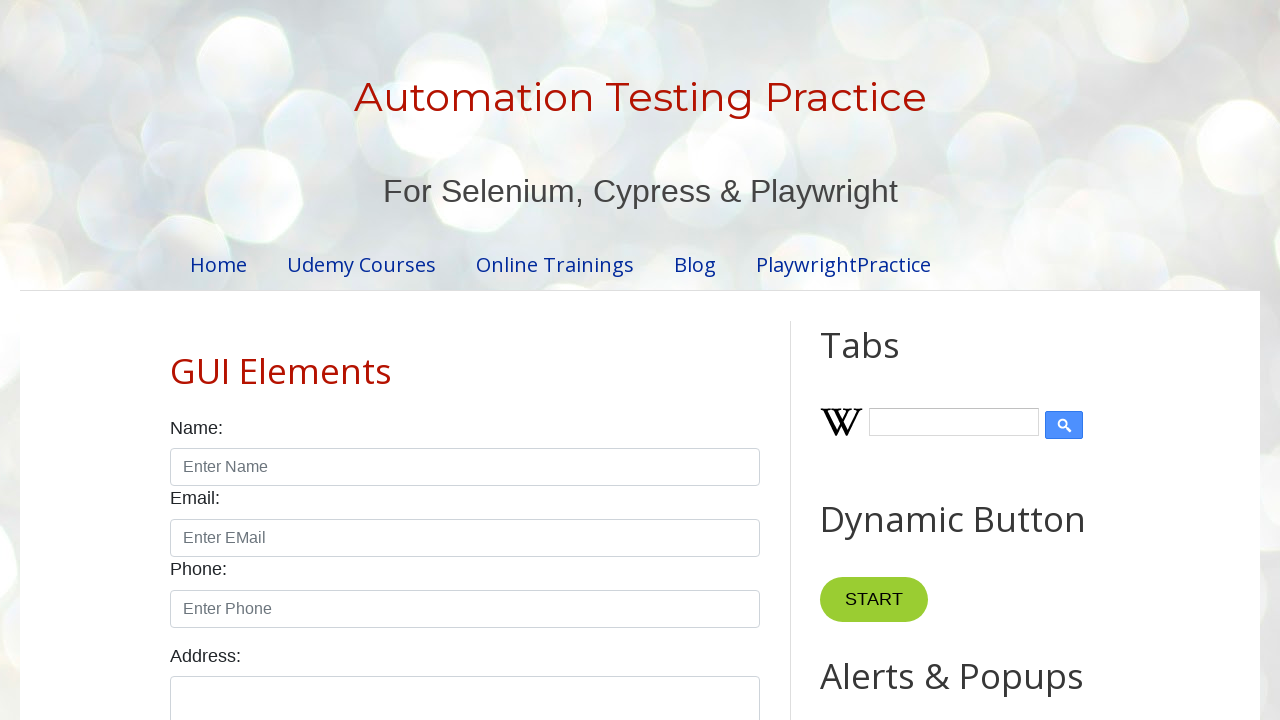

Name input field is visible and enabled
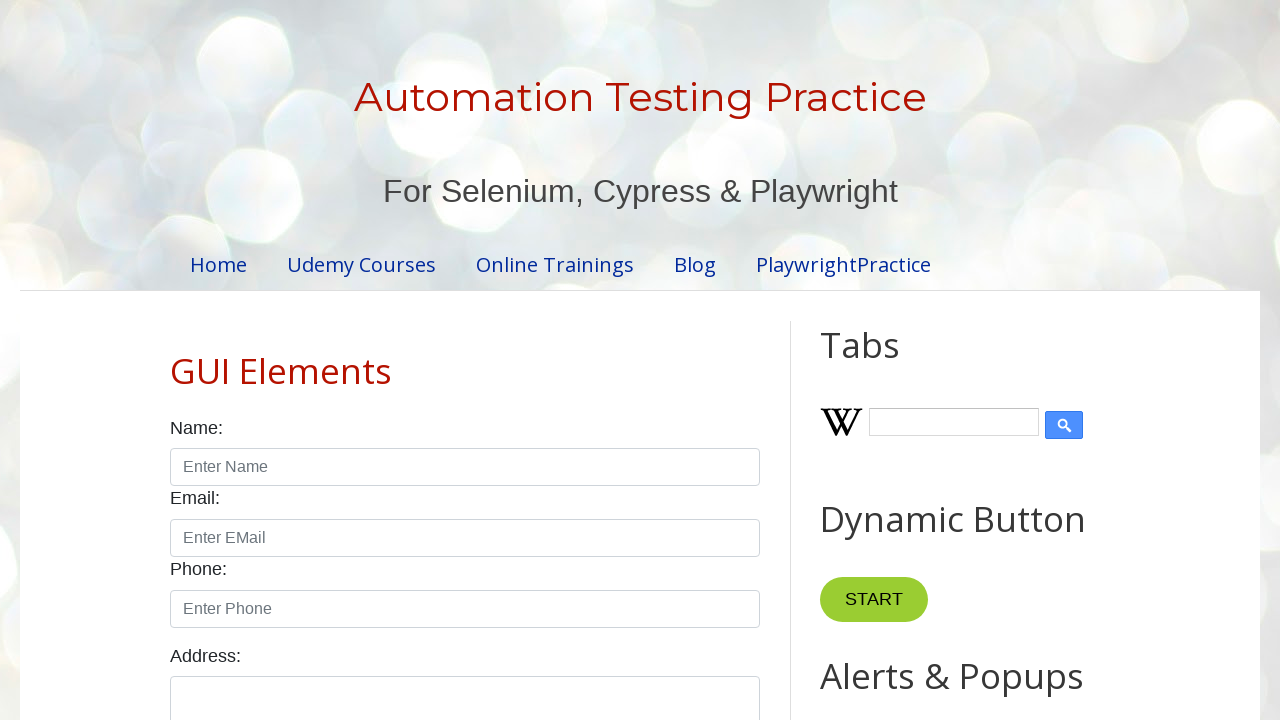

Located male radio button element
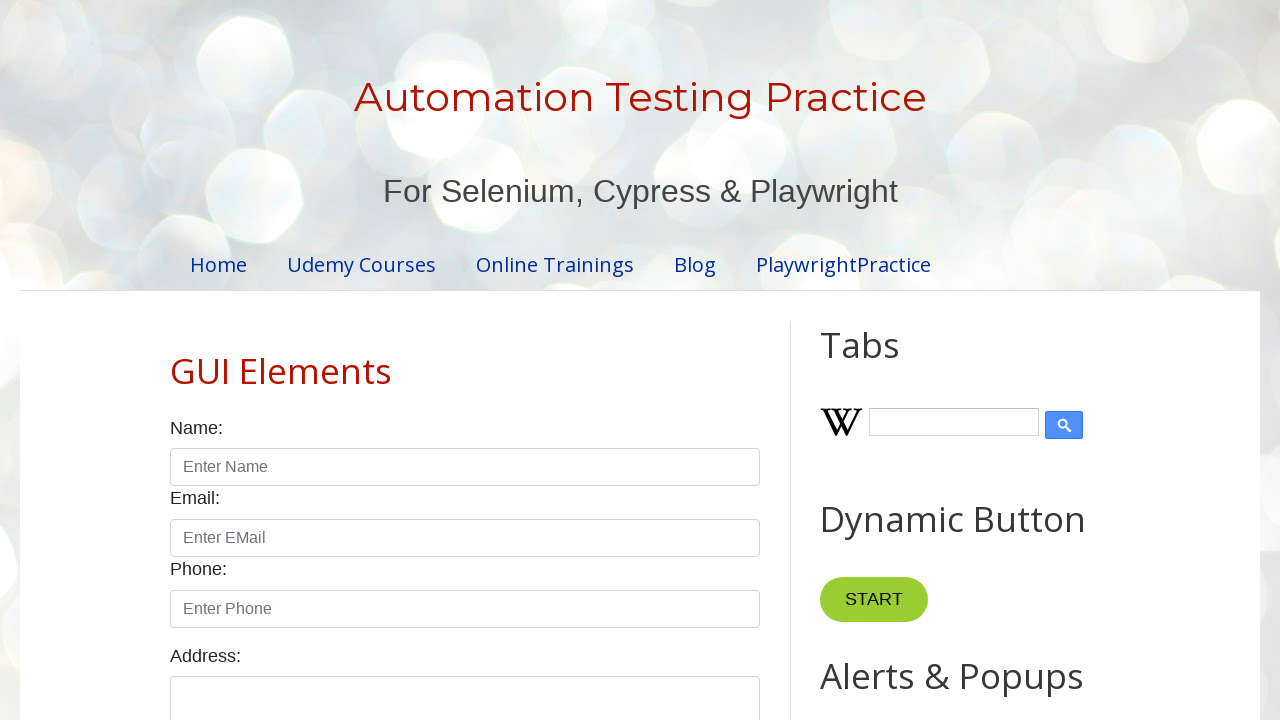

Male radio button is ready for interaction
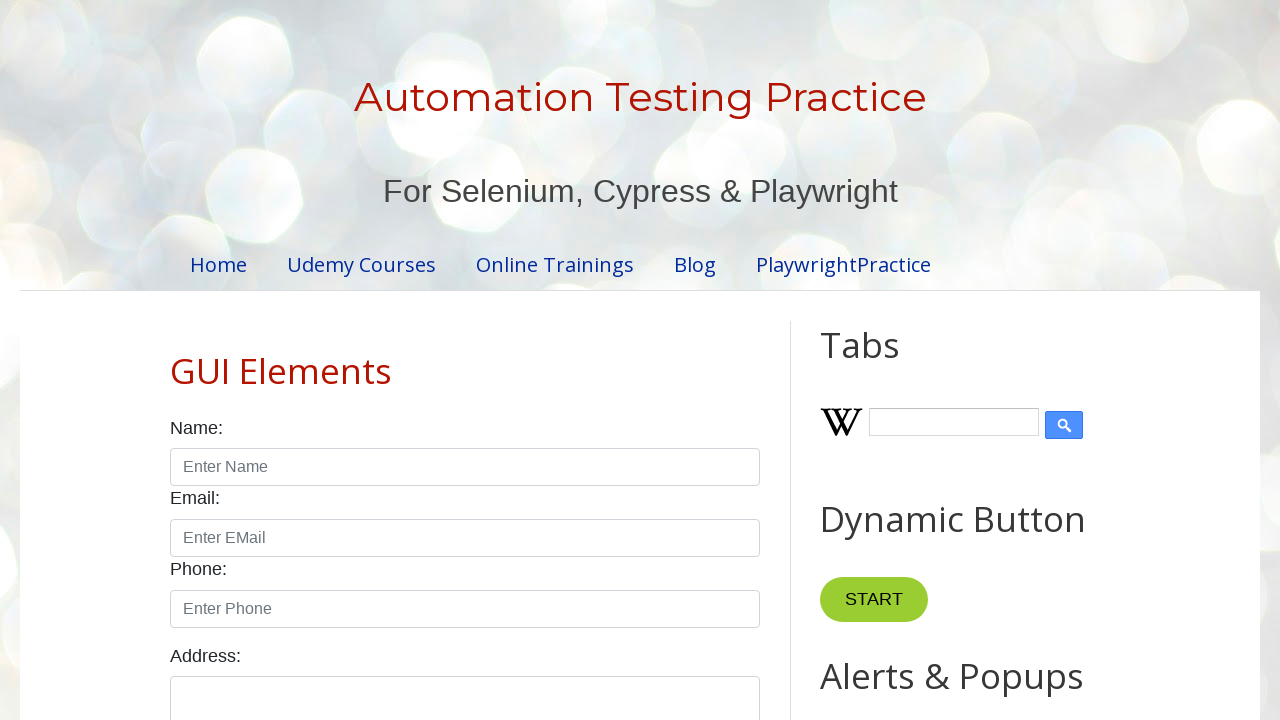

Clicked male radio button at (176, 360) on #male
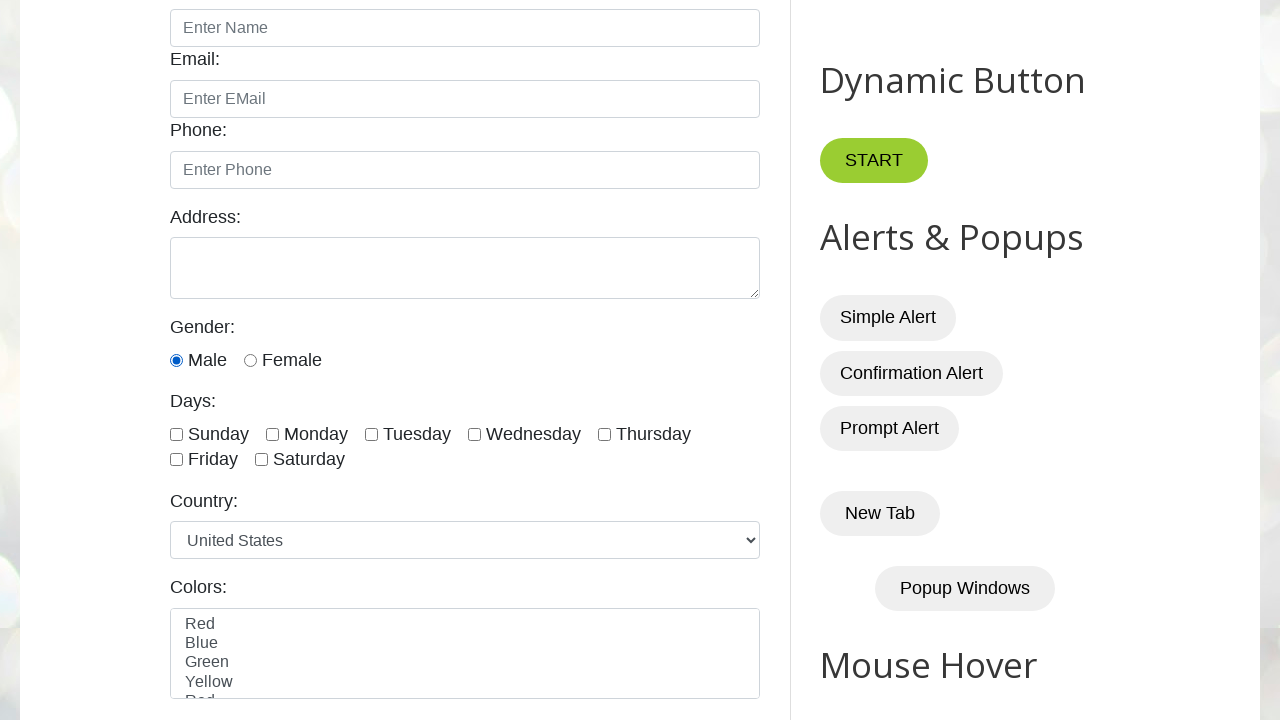

Clicked 'New Tab' button at (880, 514) on xpath=//button[normalize-space()='New Tab']
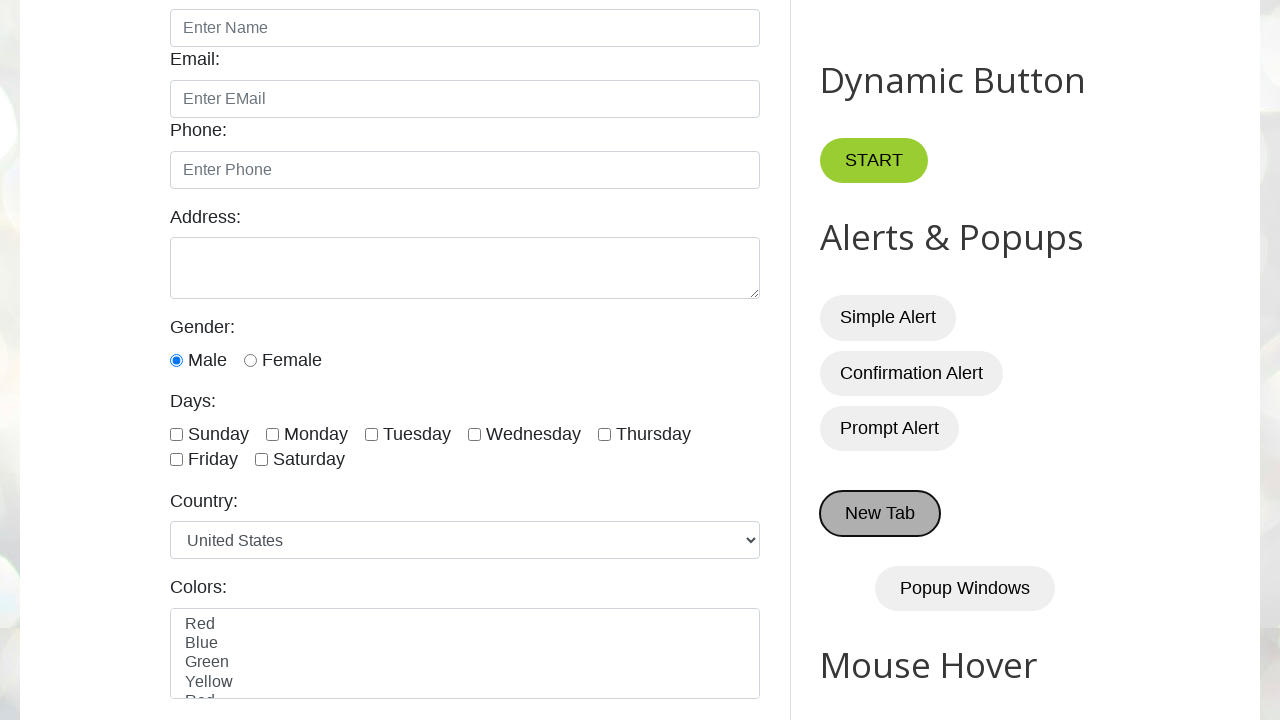

Waited 1000ms for new tab to open
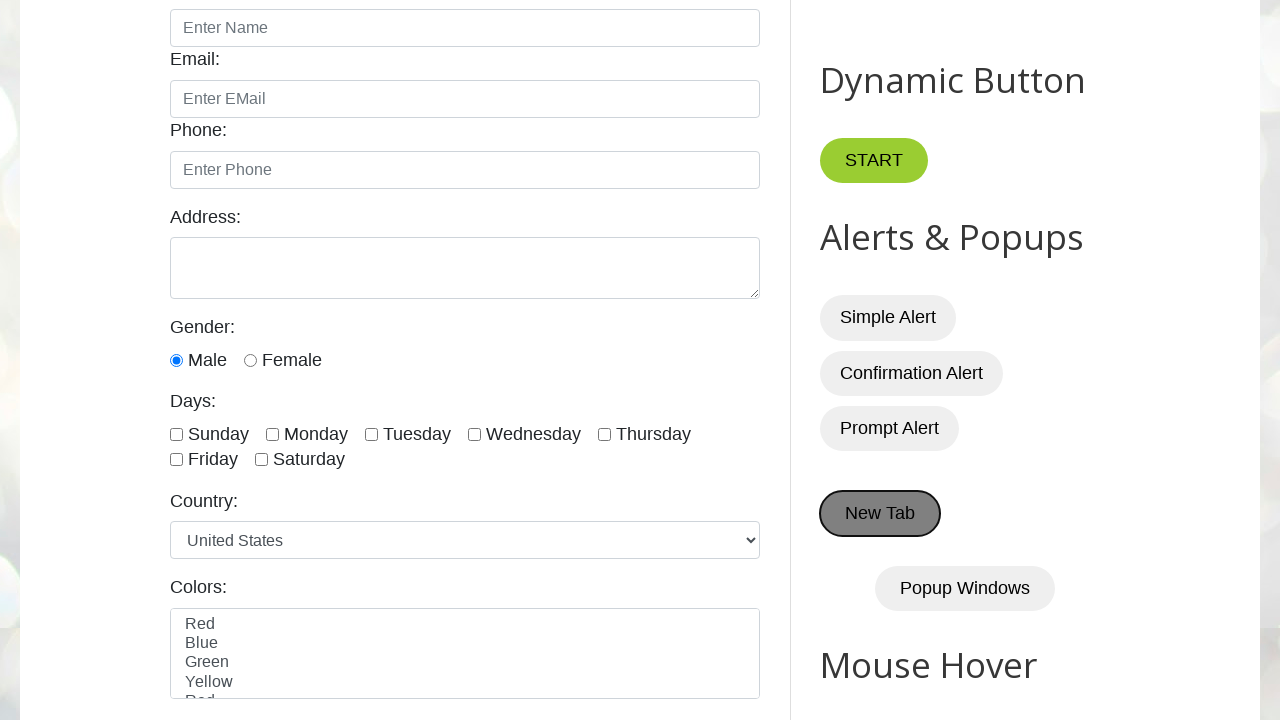

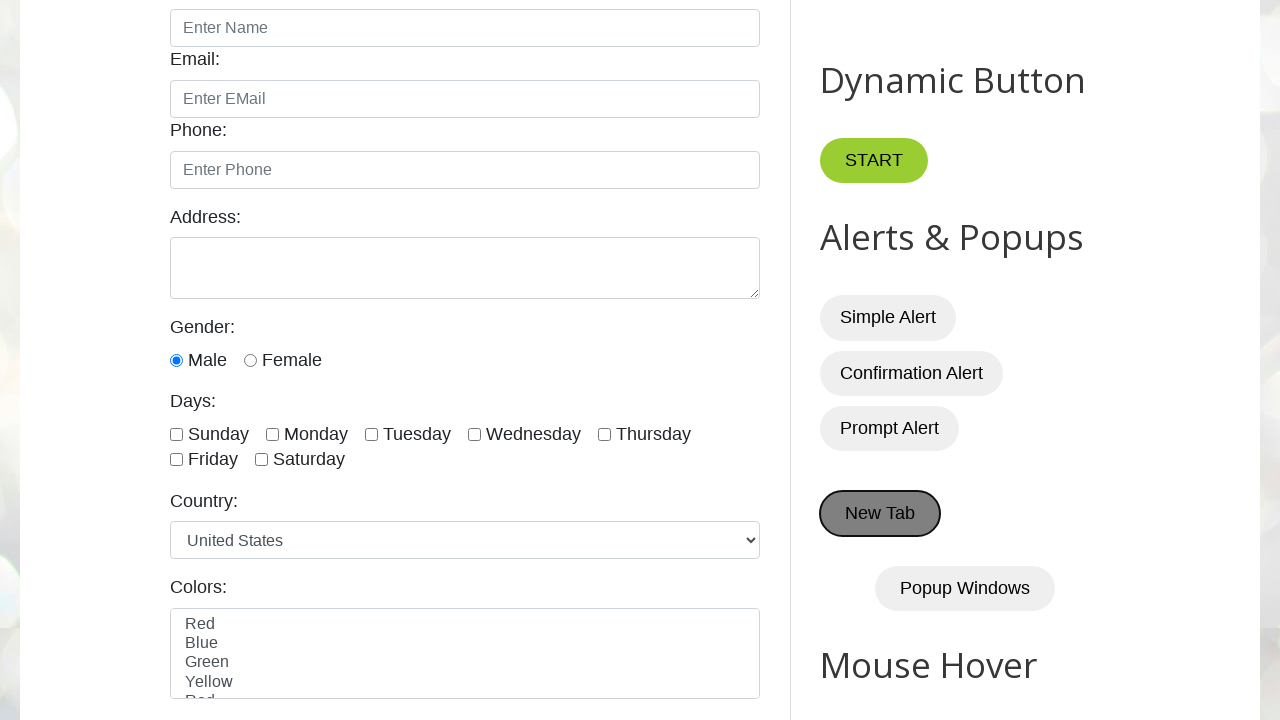